Tests form interaction using CSS selectors by clicking a button, filling first and last name fields, selecting a year from dropdown, and clicking multiple buttons with different CSS selector patterns

Starting URL: http://demo.automationtesting.in/Index.html

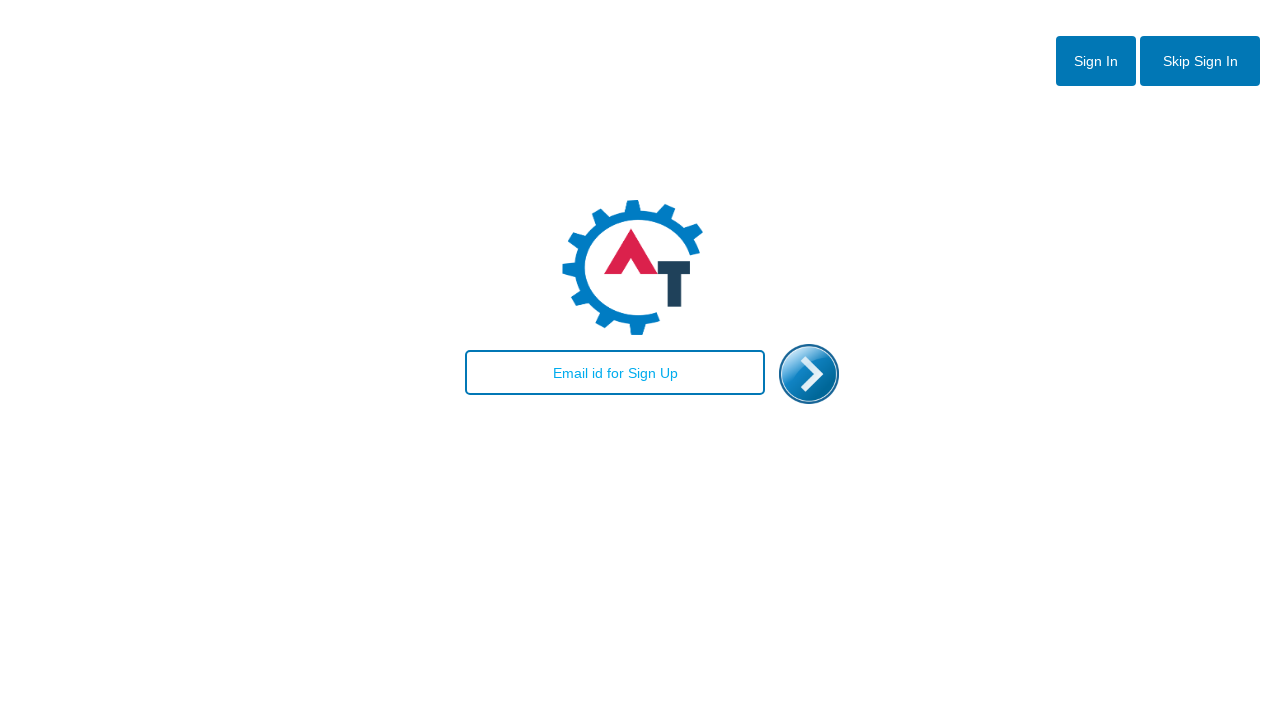

Clicked button to navigate to the form at (1200, 61) on #btn2
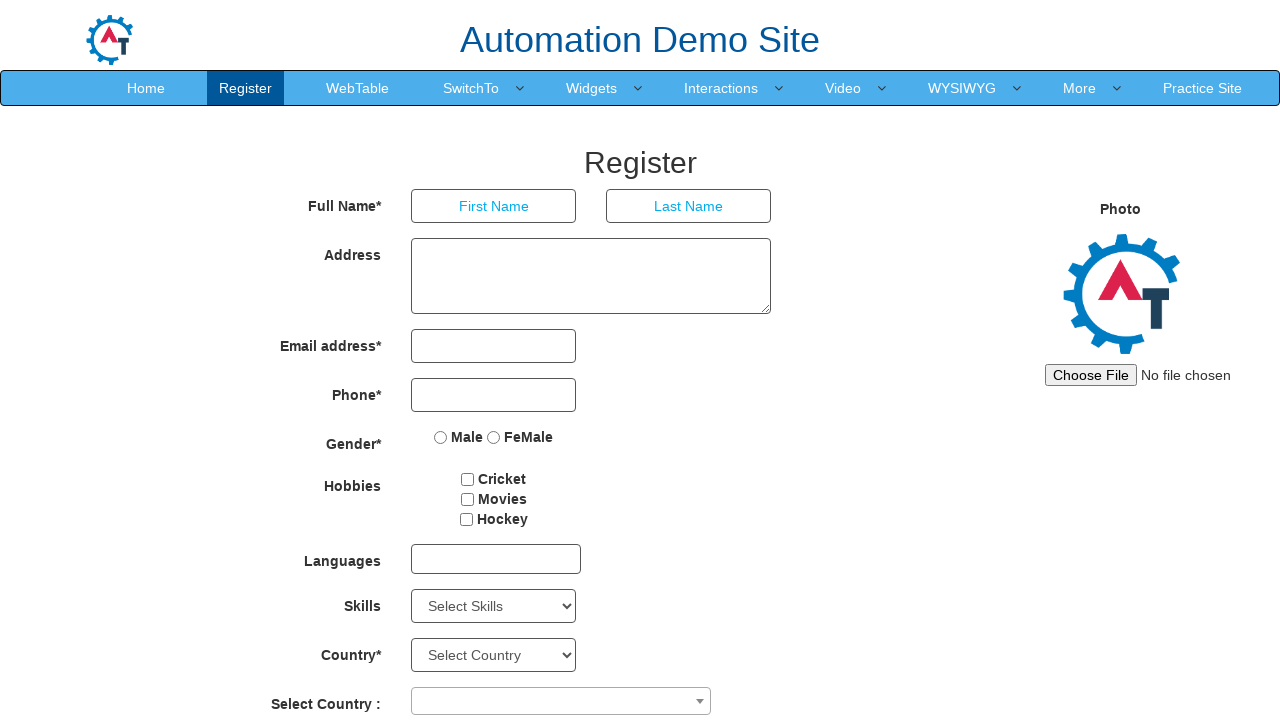

Filled first name field with 'Rajani' on input[placeholder='First Name']
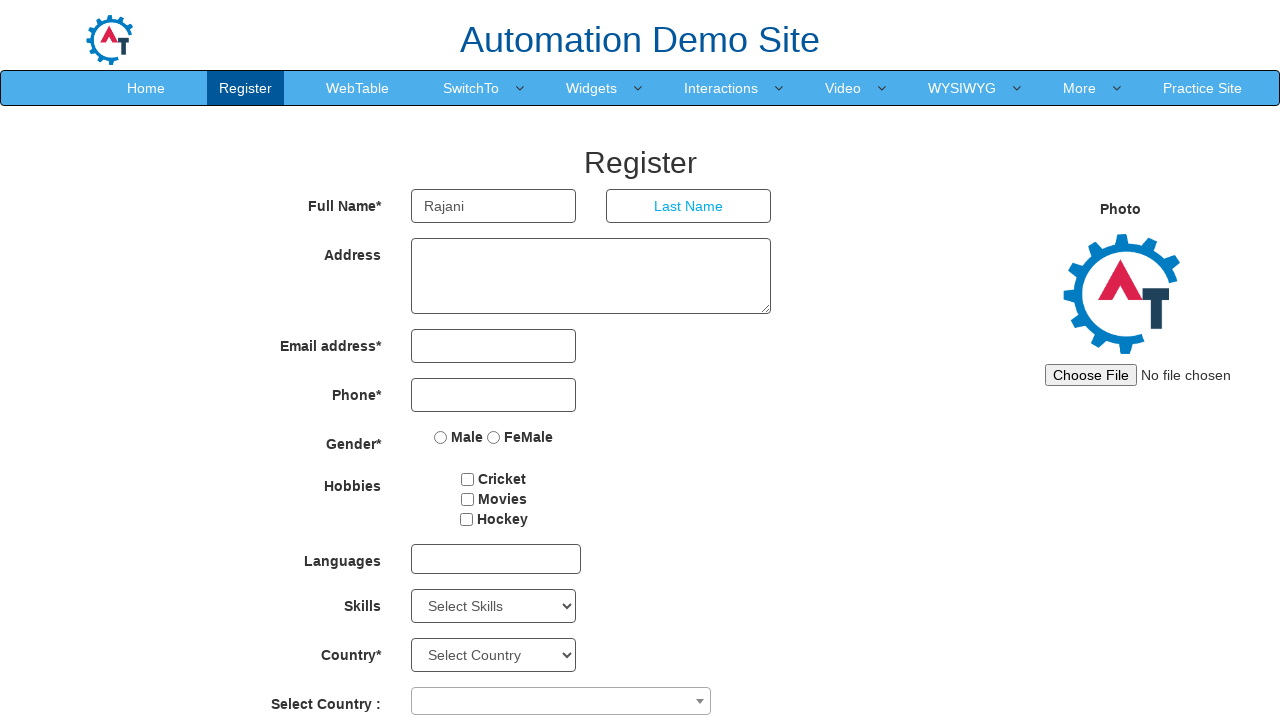

Filled last name field with 'Reddy' on input[placeholder='Last Name']
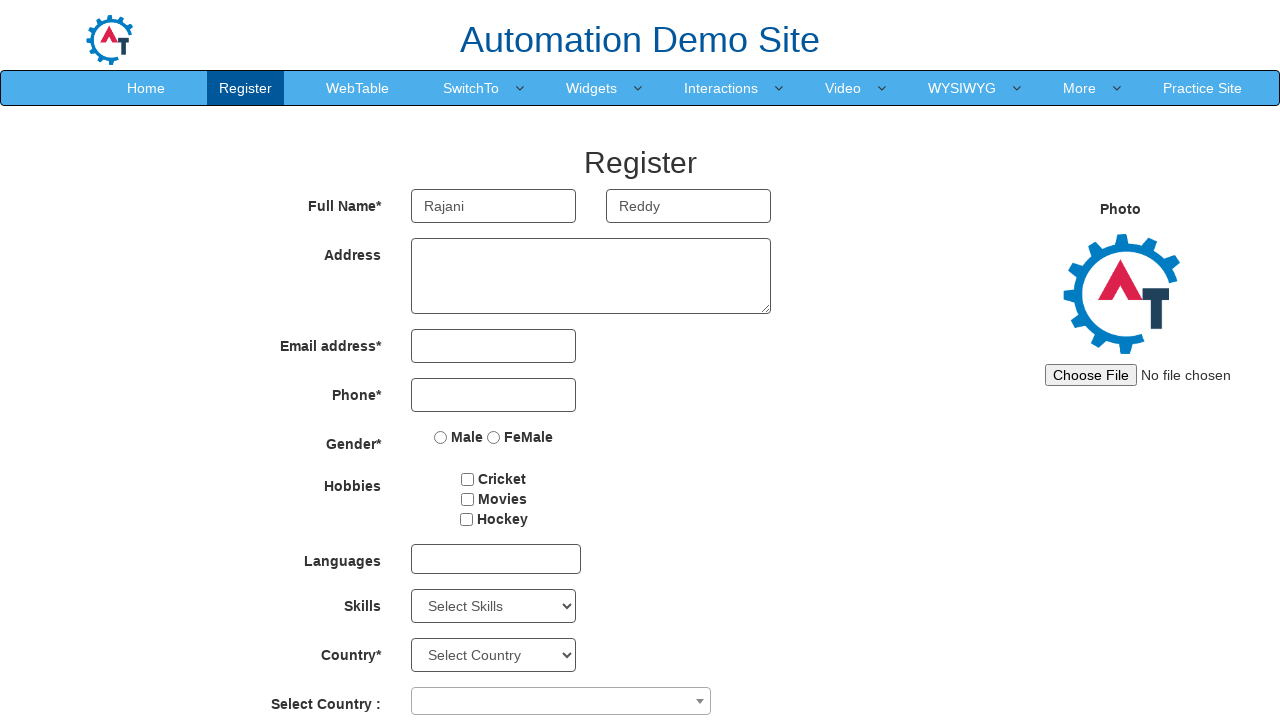

Selected year 2015 from dropdown on #yearbox
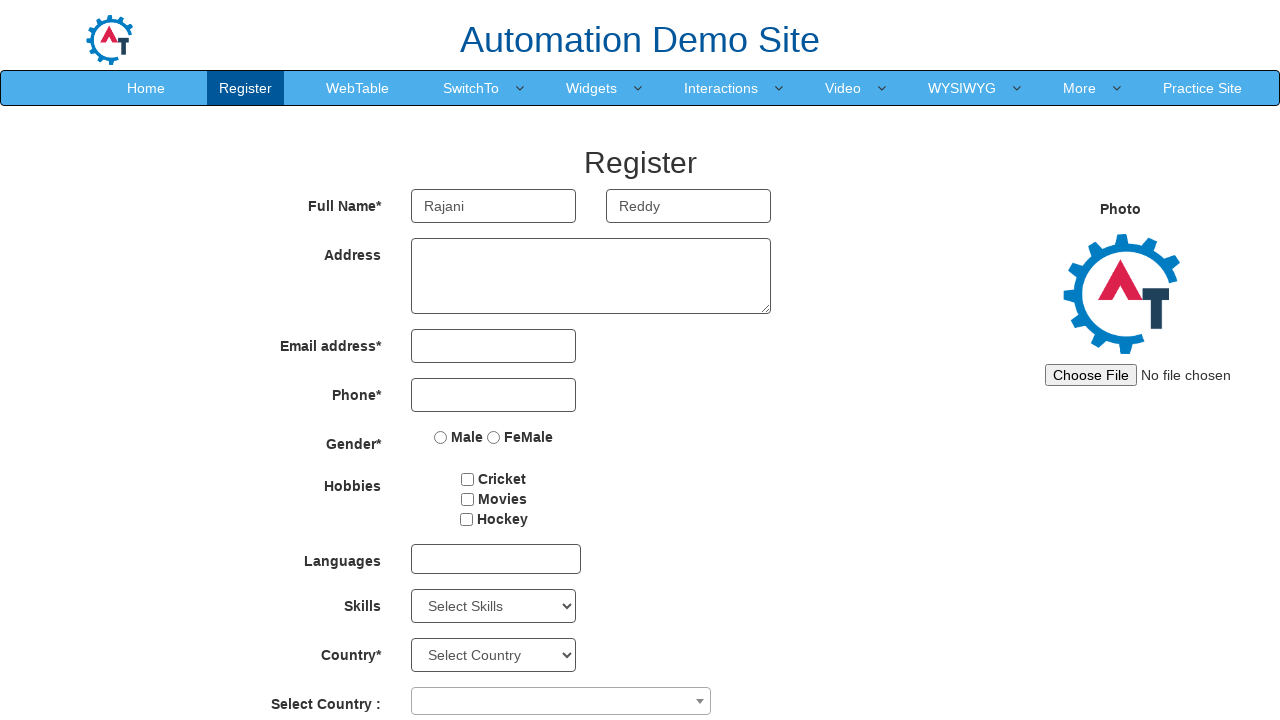

Clicked button with value containing 'fre' at (649, 623) on button[value*='fre']
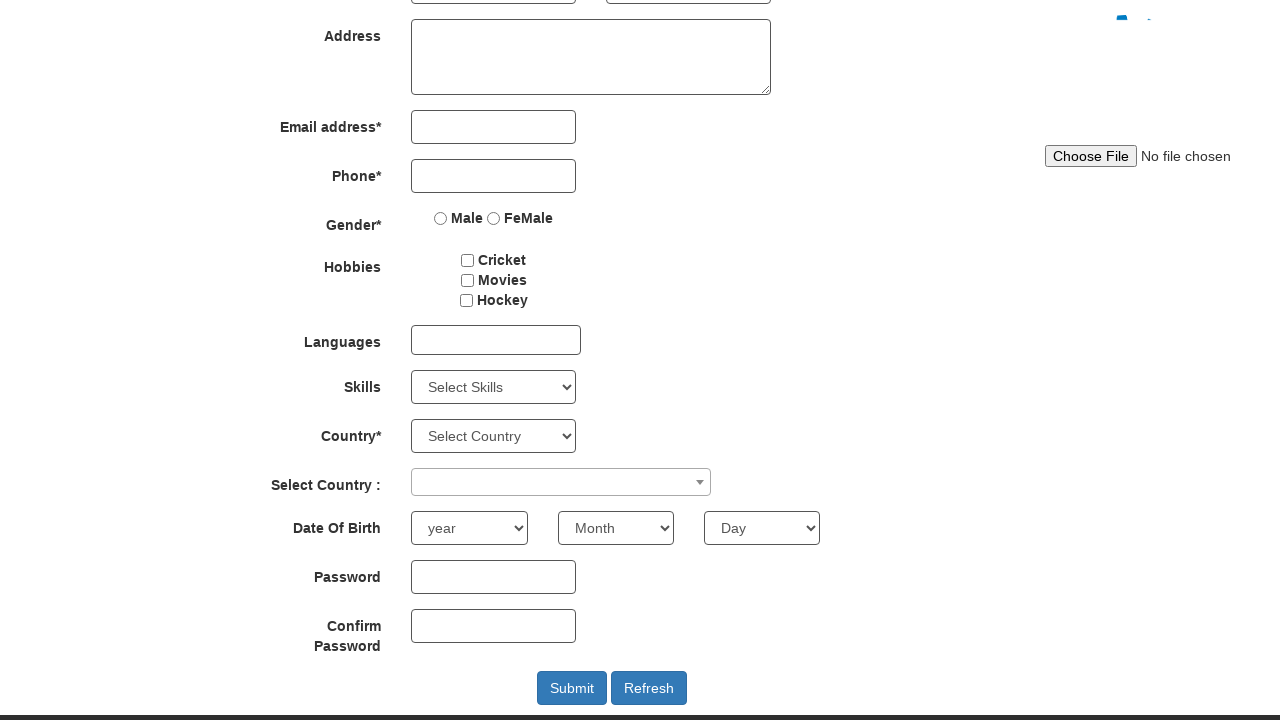

Clicked button with value starting with 'Ref' at (649, 688) on button[value^='Ref']
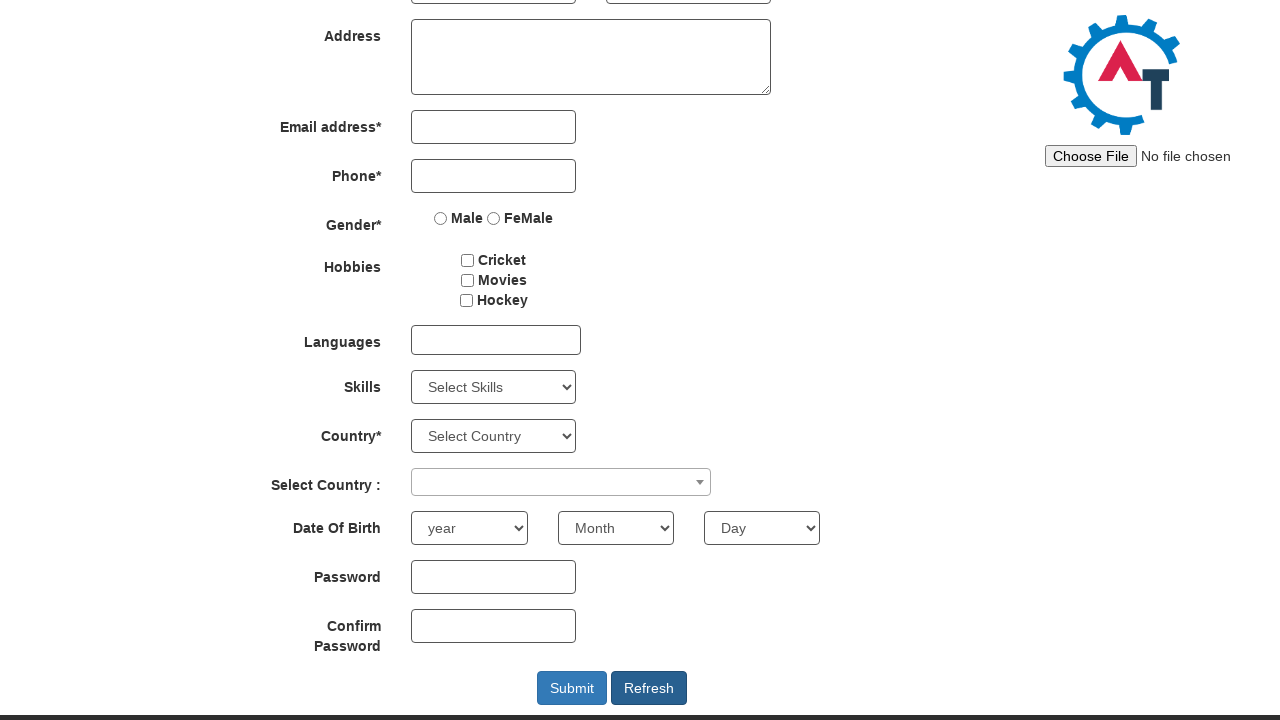

Clicked button with value ending with 'esh' at (649, 623) on button[value$='esh']
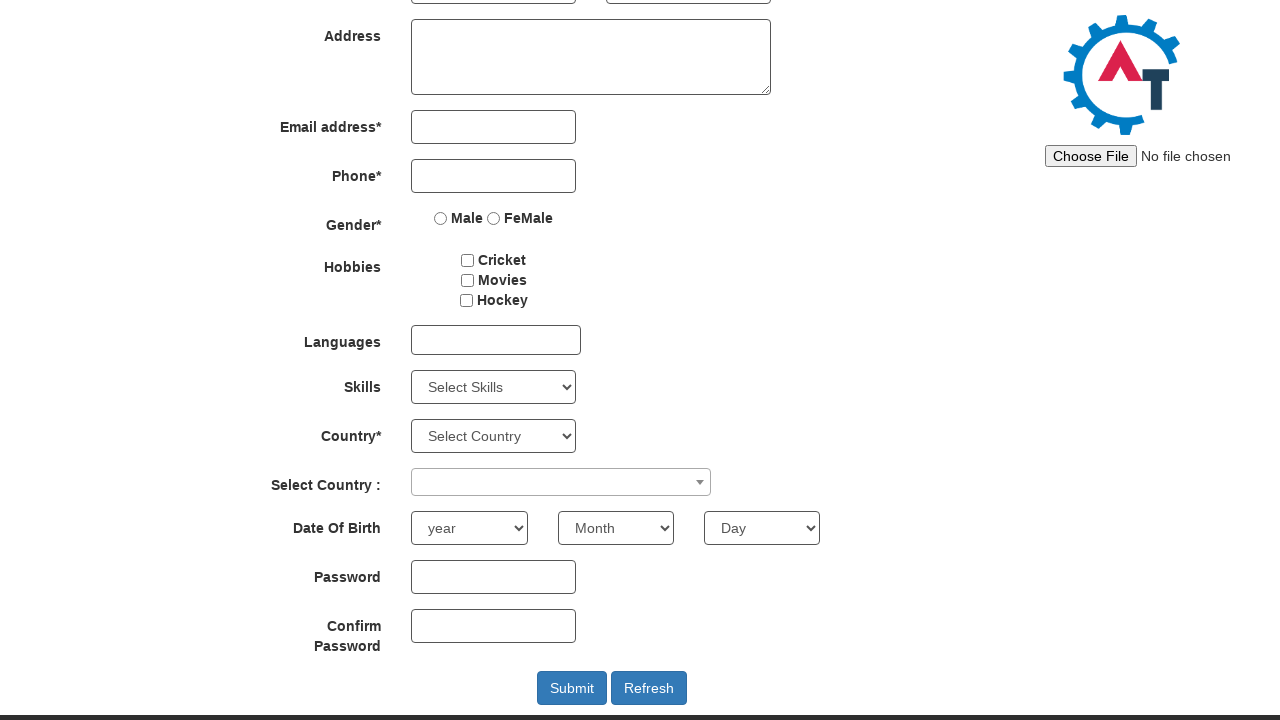

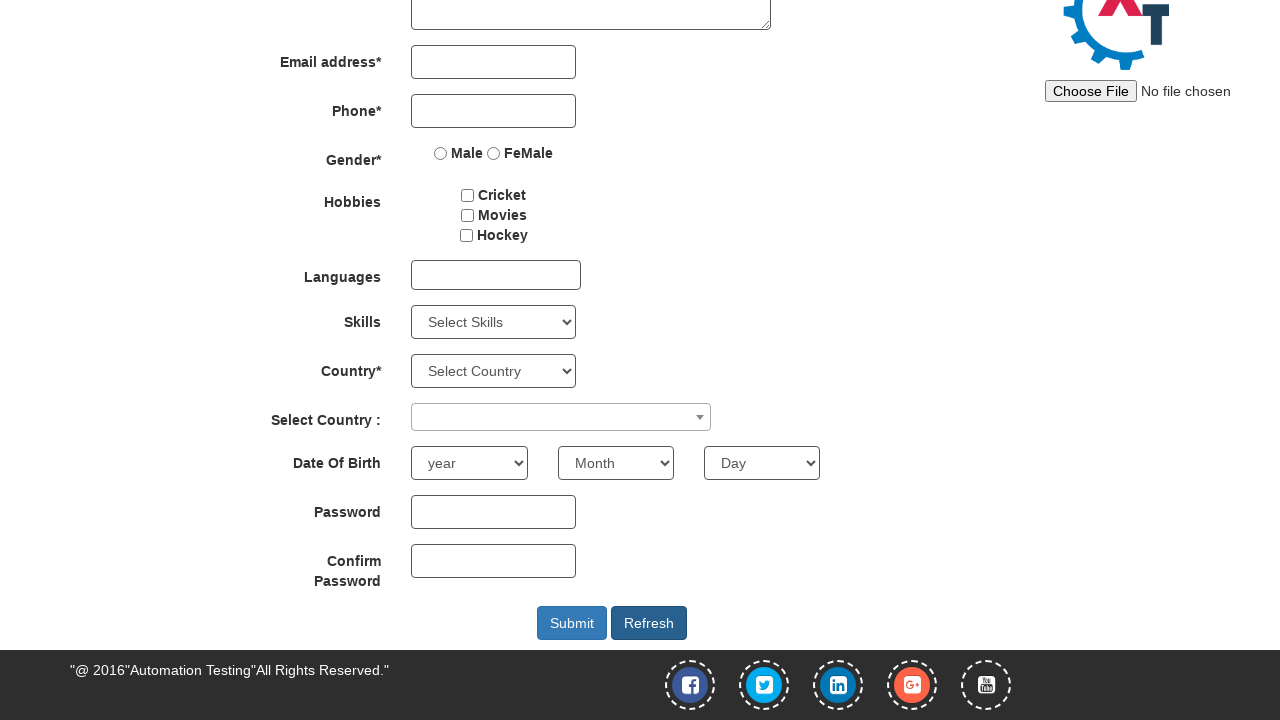